Submits form without data and verifies error message contains specific keywords

Starting URL: http://www.99-bottles-of-beer.net/submitnewlanguage.html

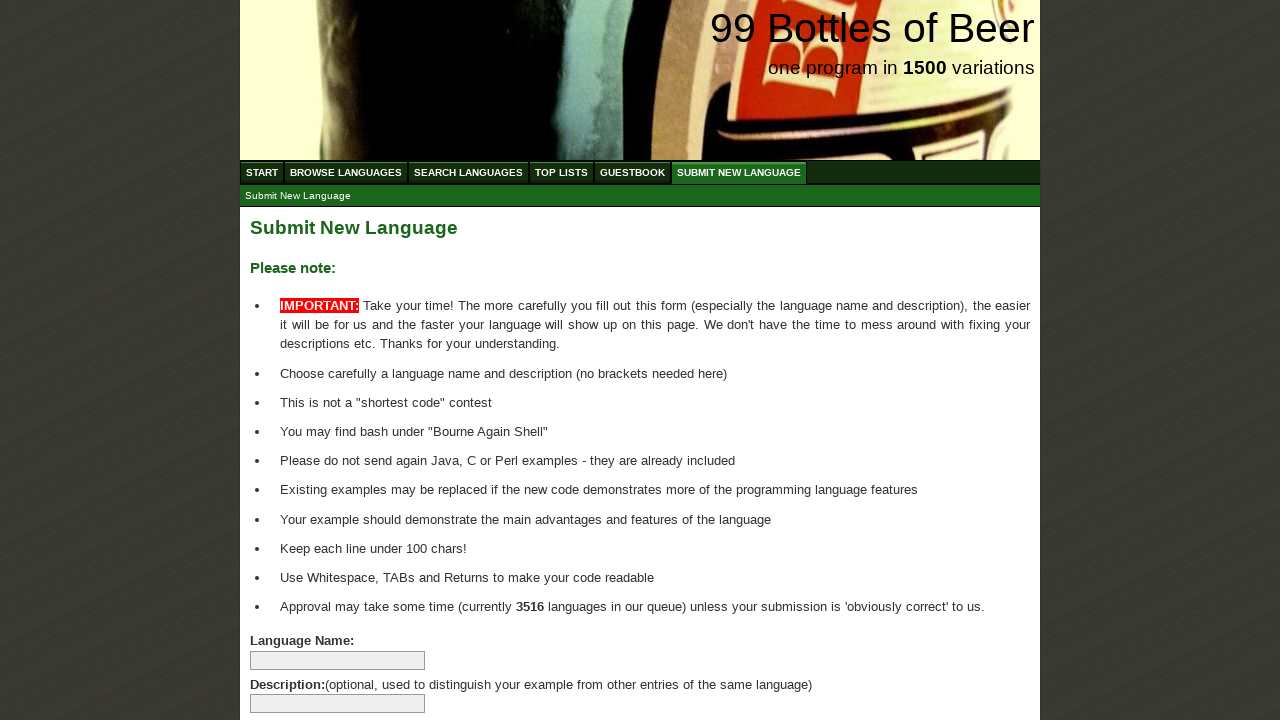

Navigated to submit new language form page
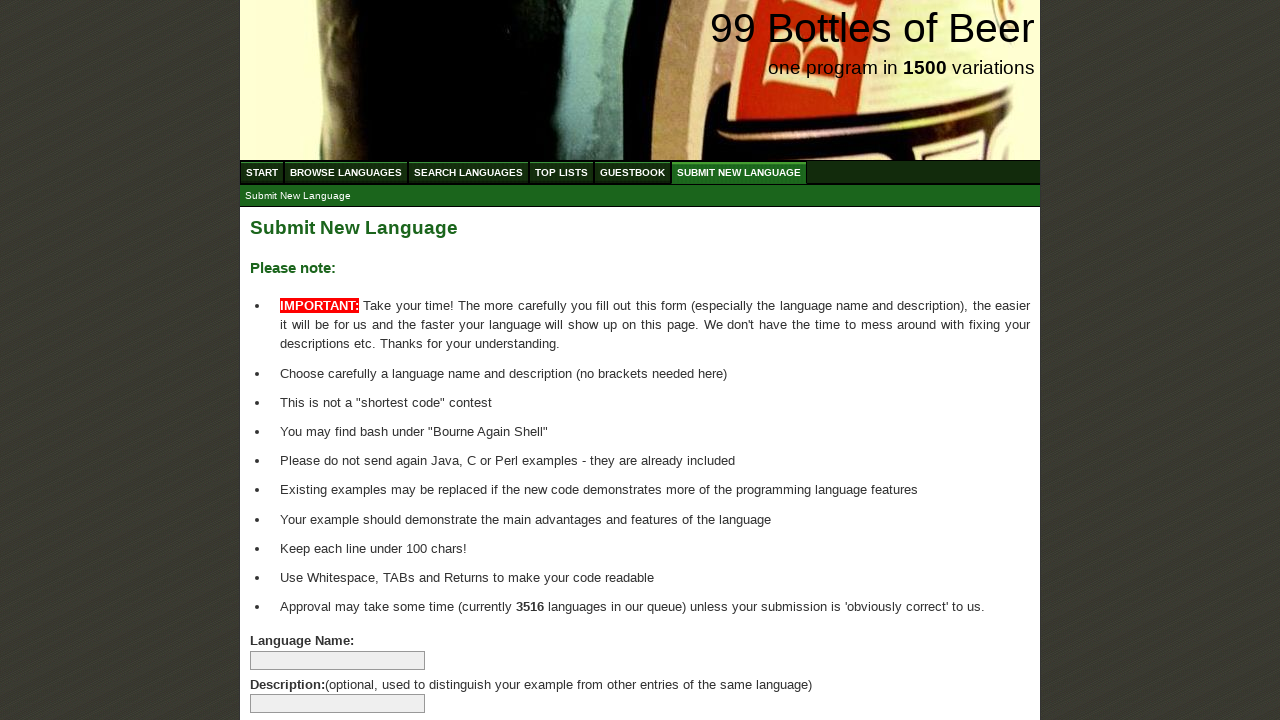

Clicked submit button without filling form data at (294, 665) on xpath=//input[@name='submitlanguage']
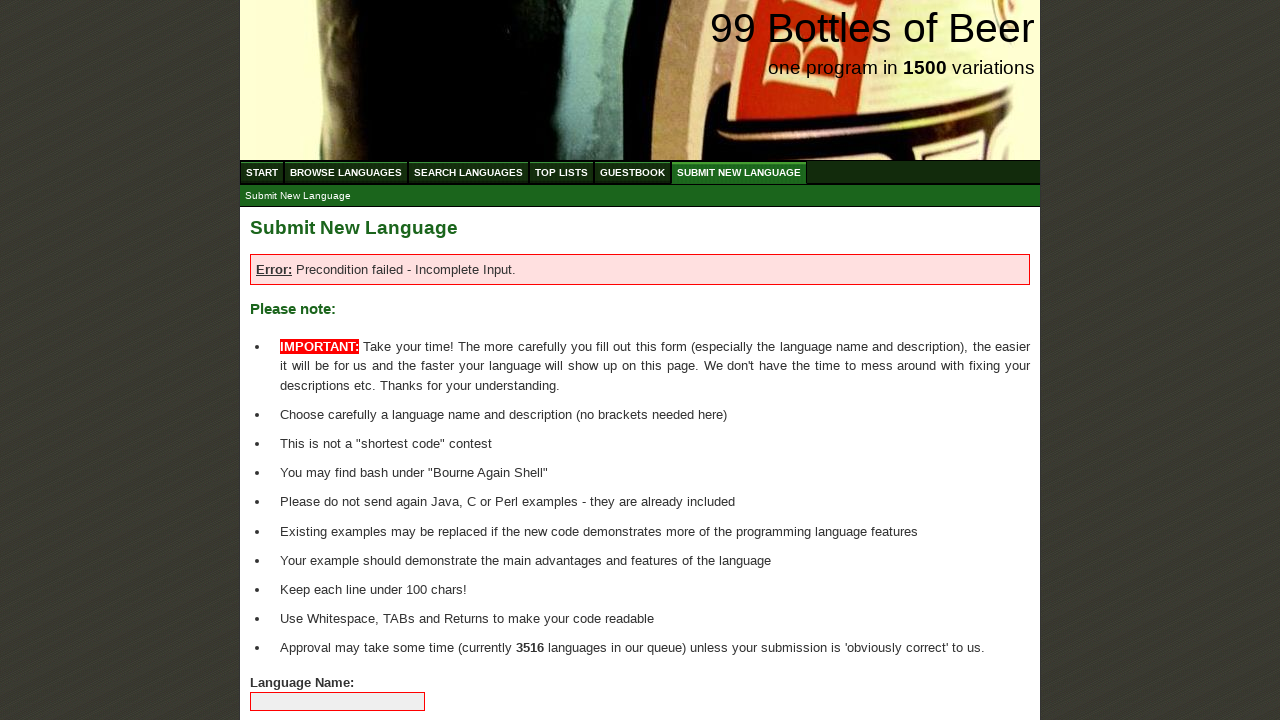

Retrieved error message text from page
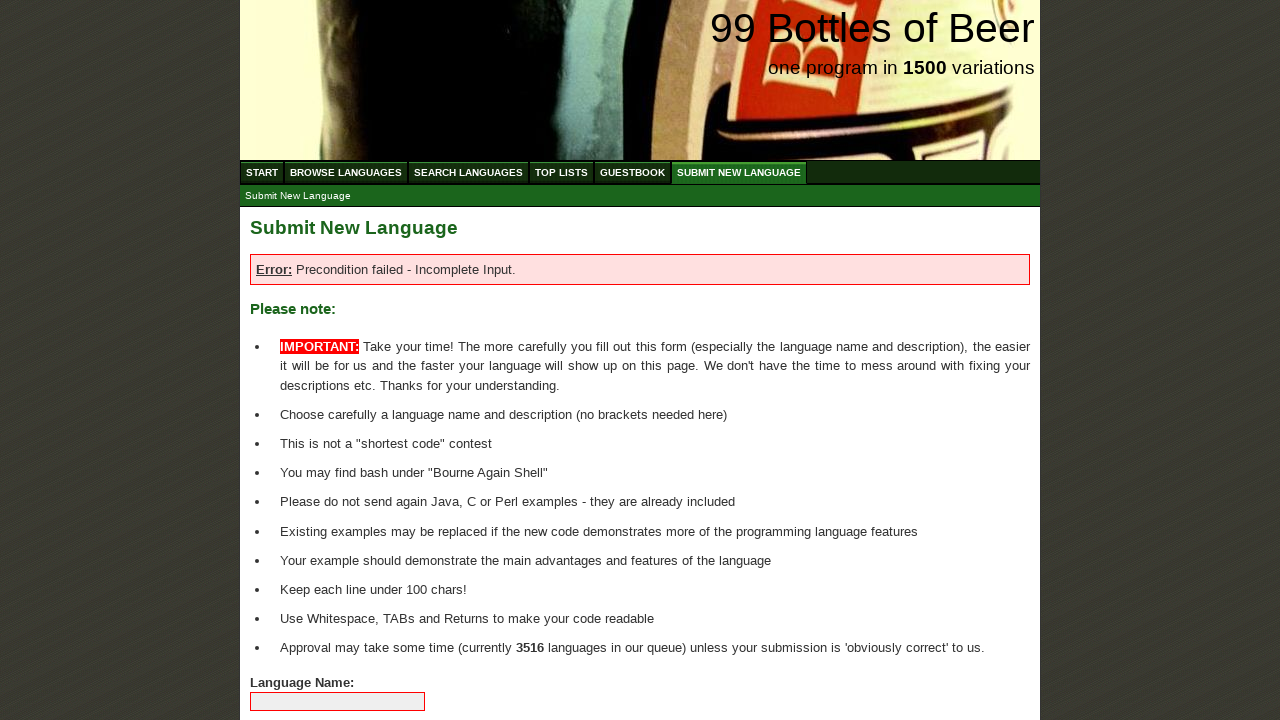

Extracted alphabetic characters and spaces from error message
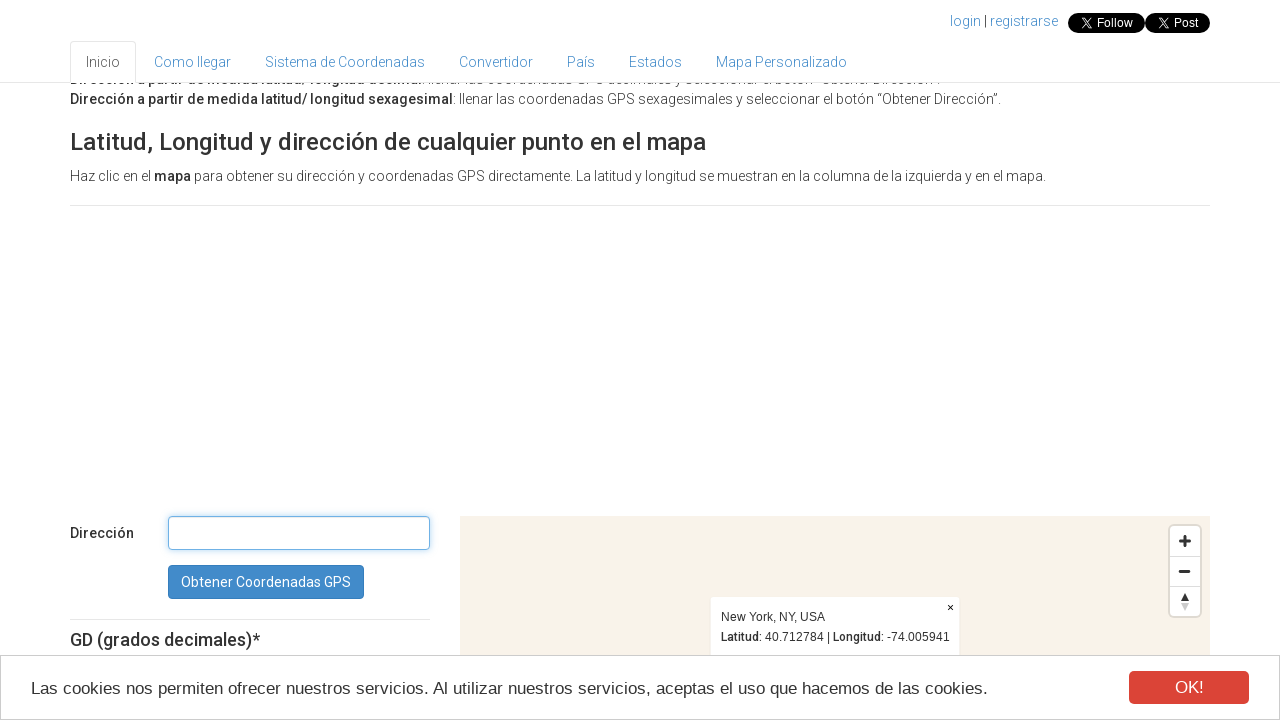

Extracted special characters from error message
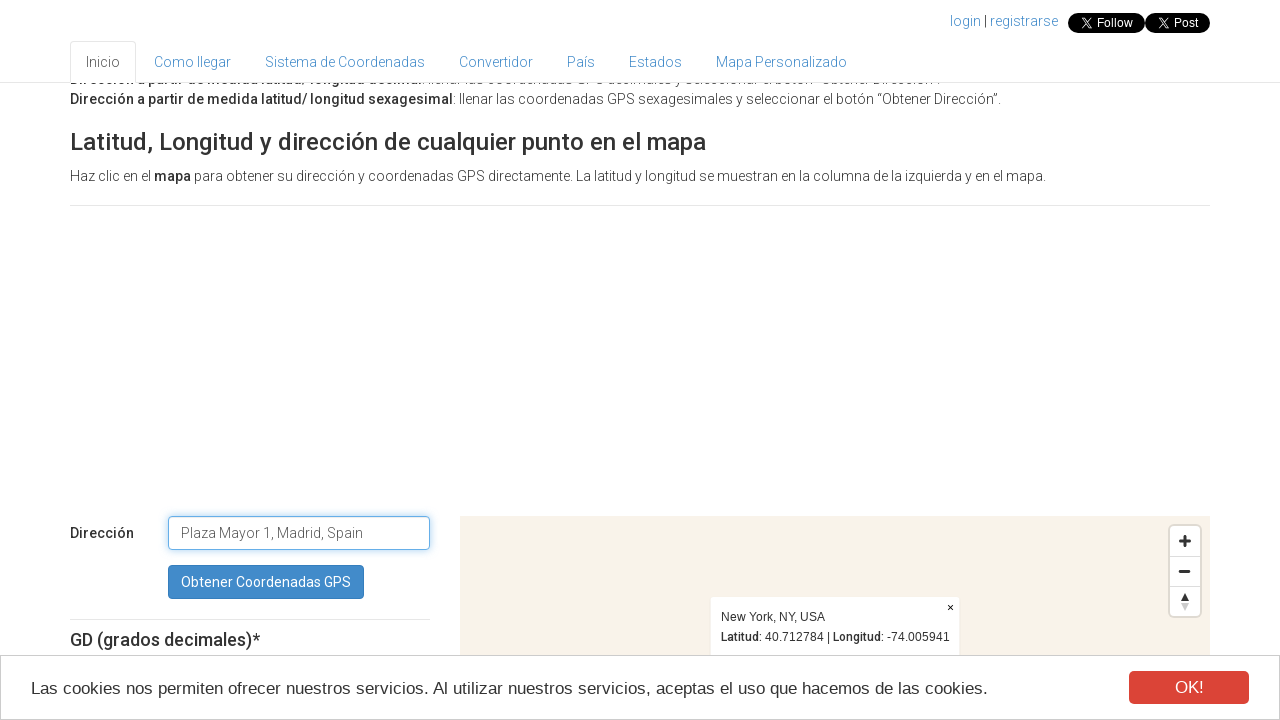

Verified error message contains 'Error'
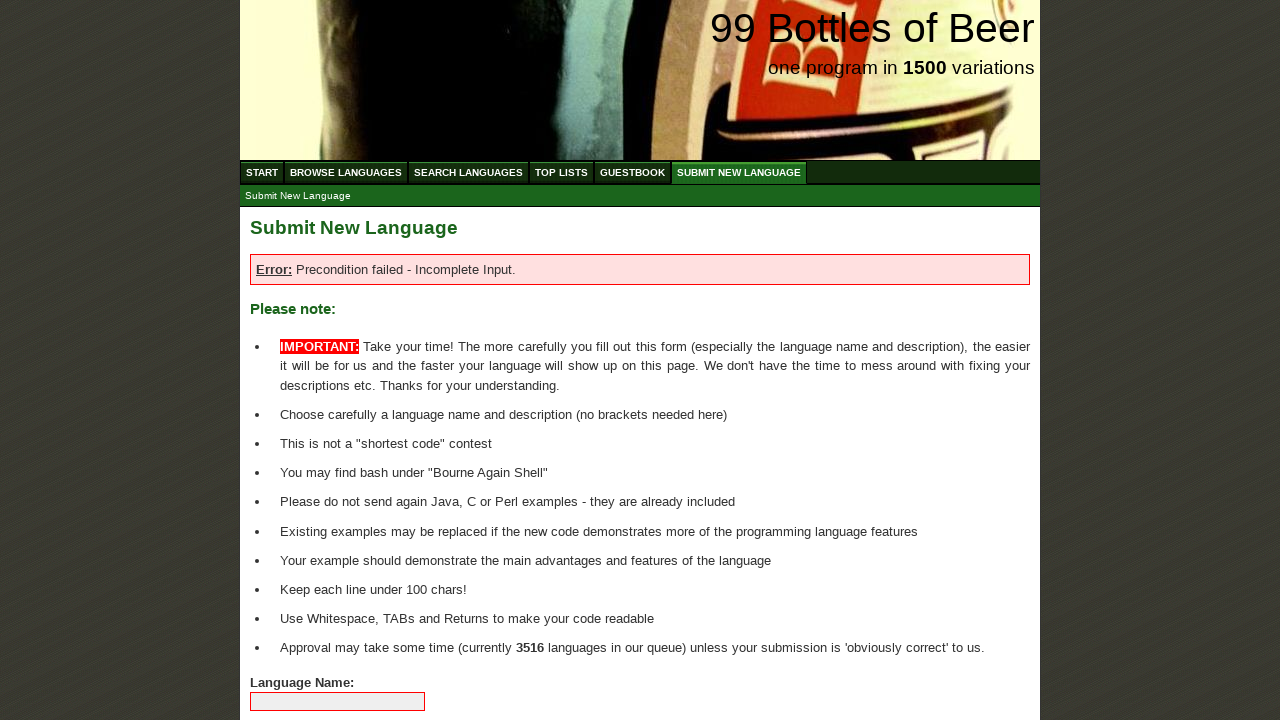

Verified error message contains 'Precondition'
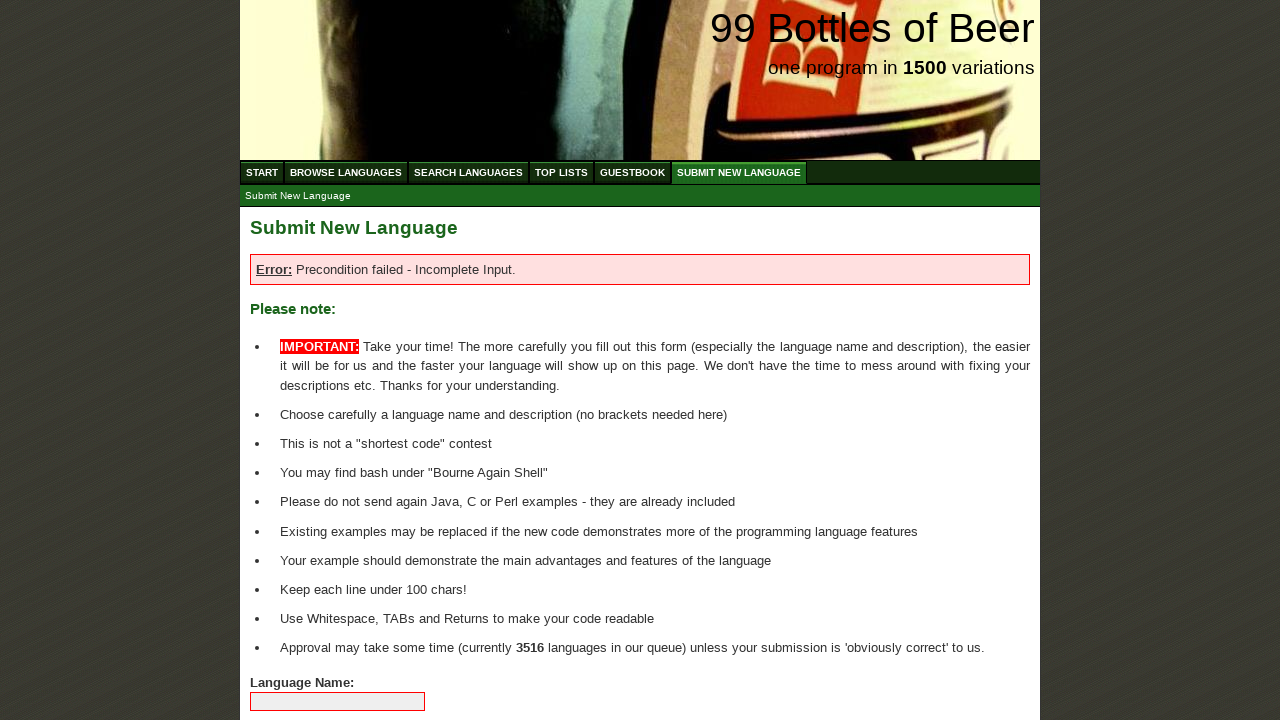

Verified error message contains 'failed'
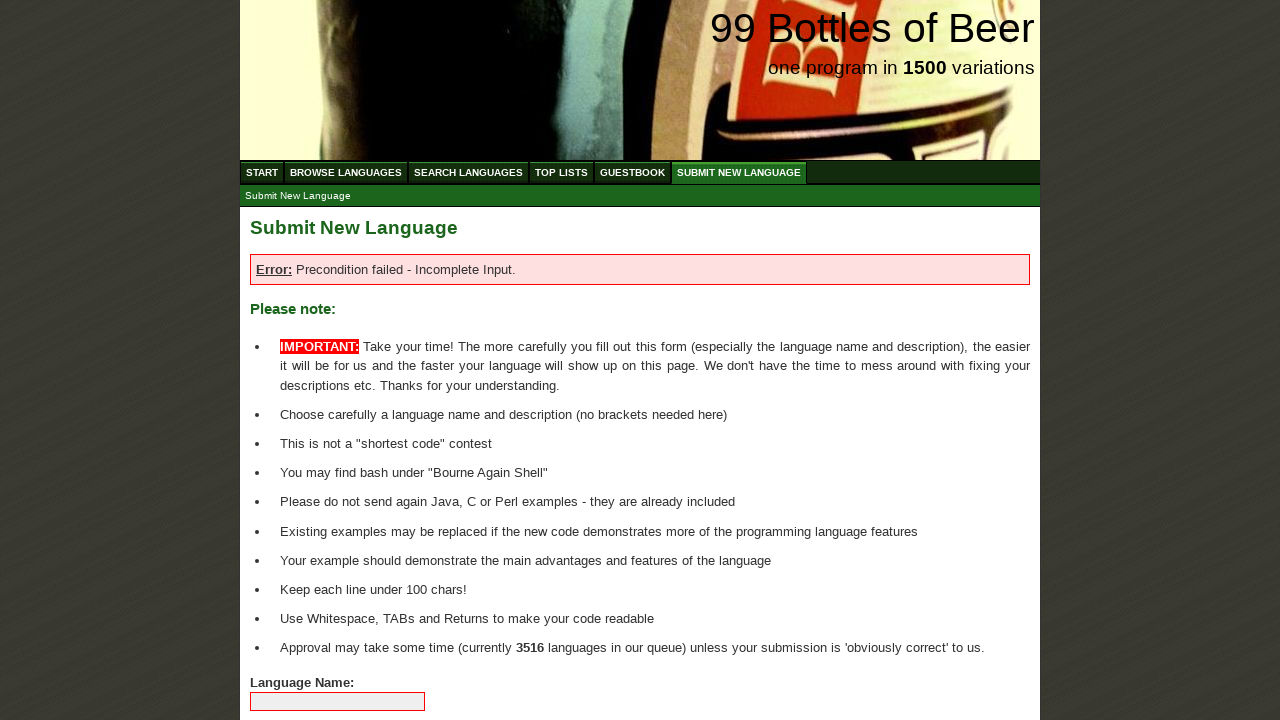

Verified error message contains 'Incomplete'
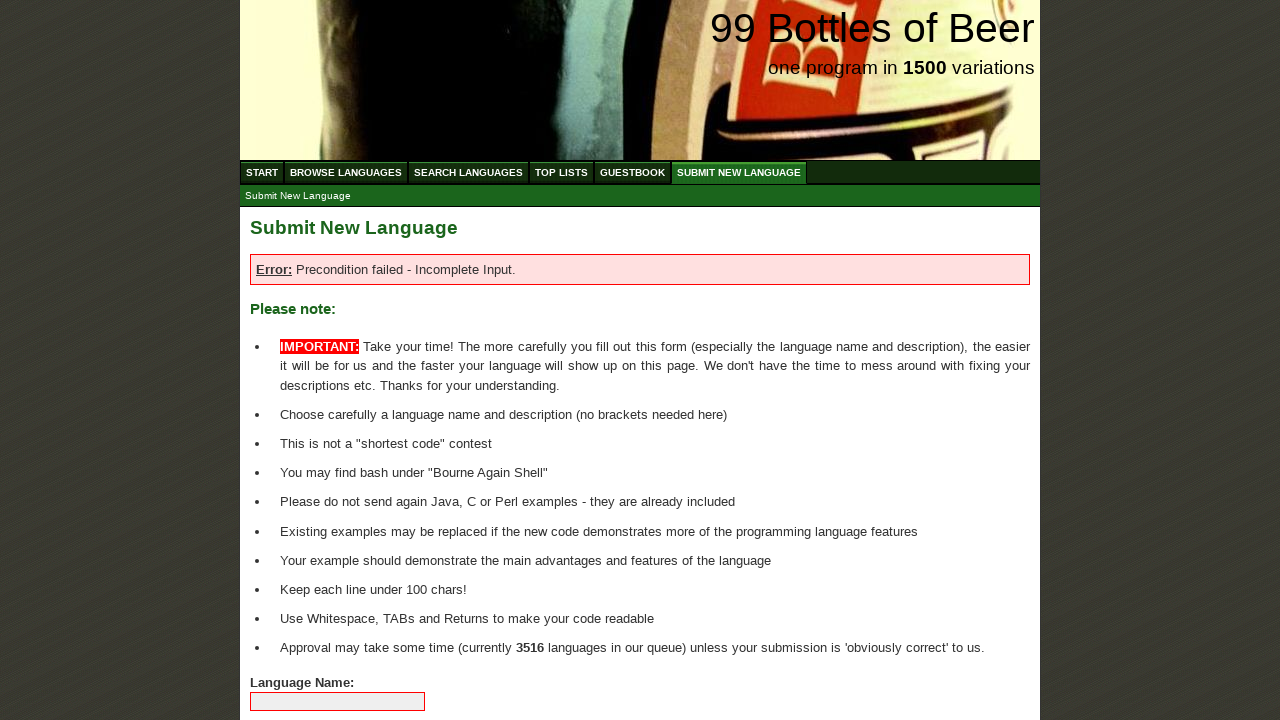

Verified error message contains 'Input'
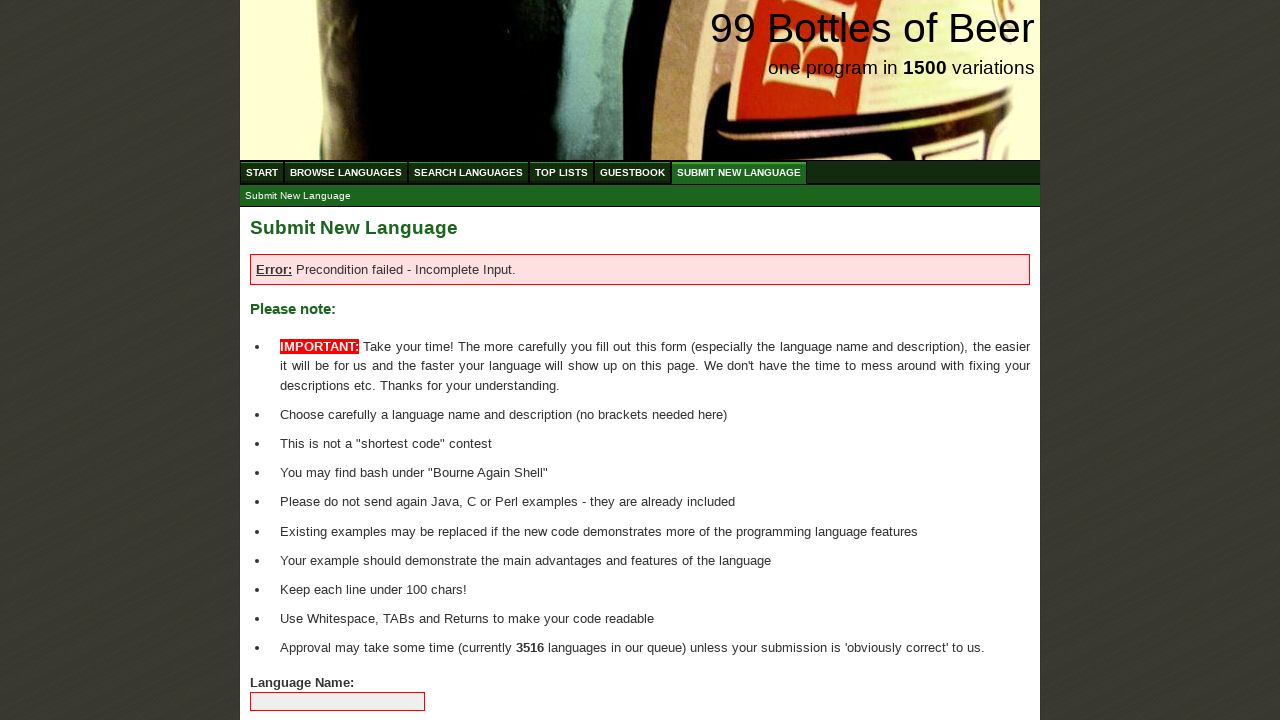

Verified error message contains special character sequence ':-.' - all assertions passed
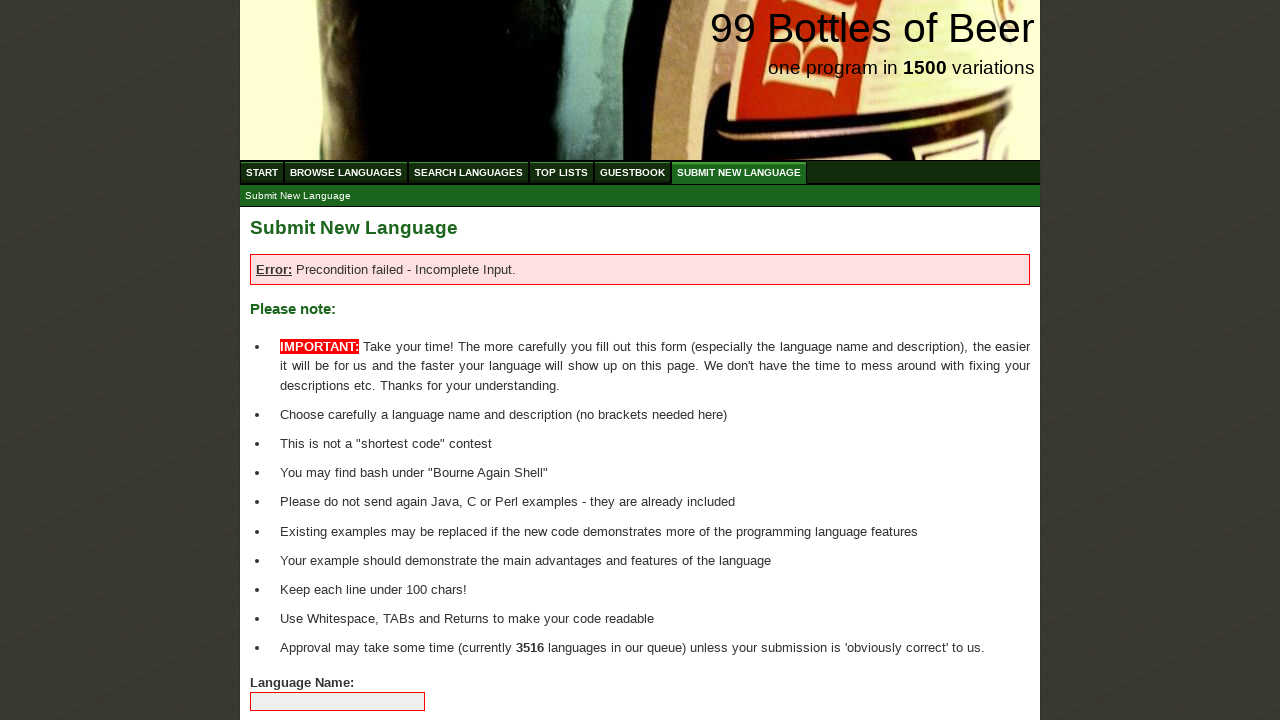

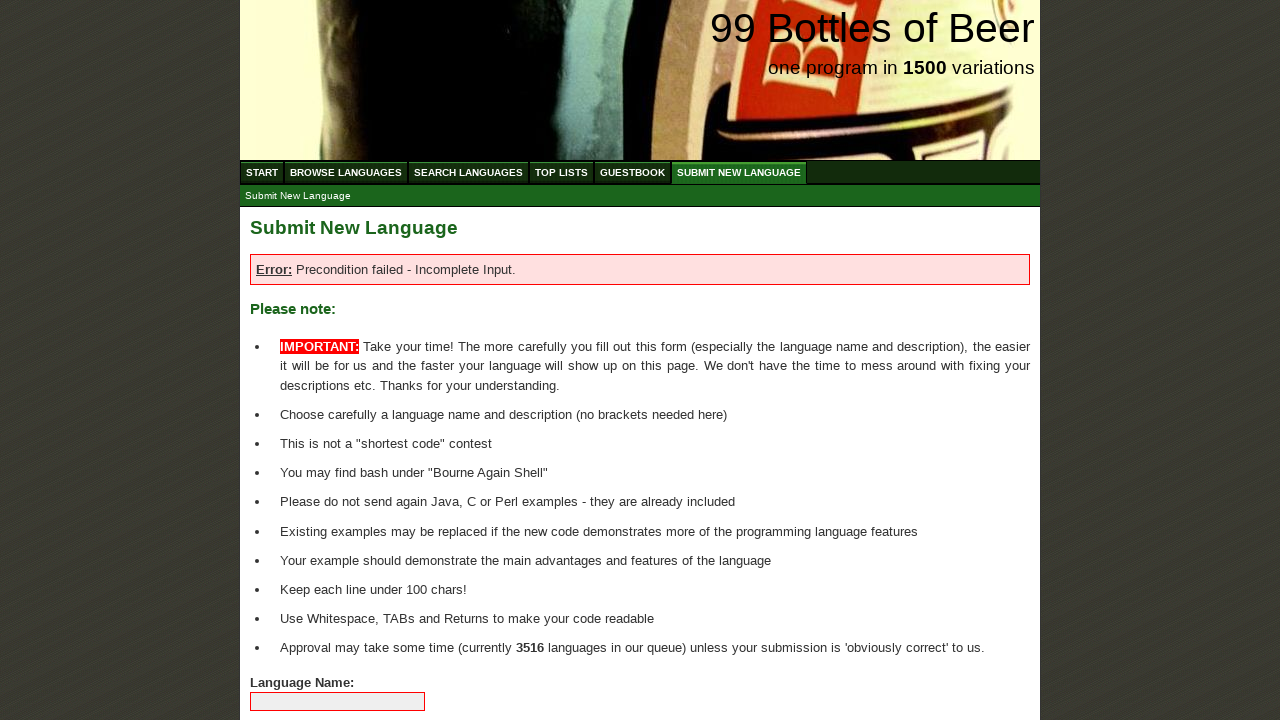